Tests browser back button navigation between filter views

Starting URL: https://demo.playwright.dev/todomvc

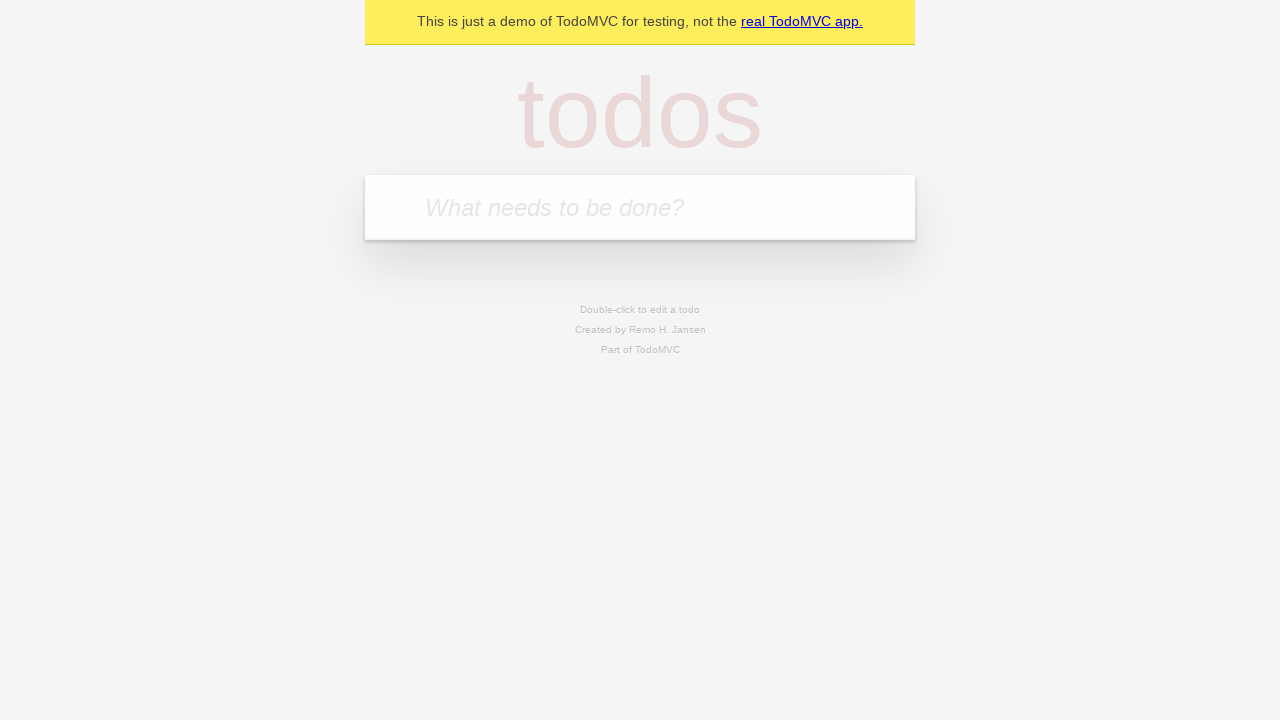

Filled todo input with 'buy some cheese' on internal:attr=[placeholder="What needs to be done?"i]
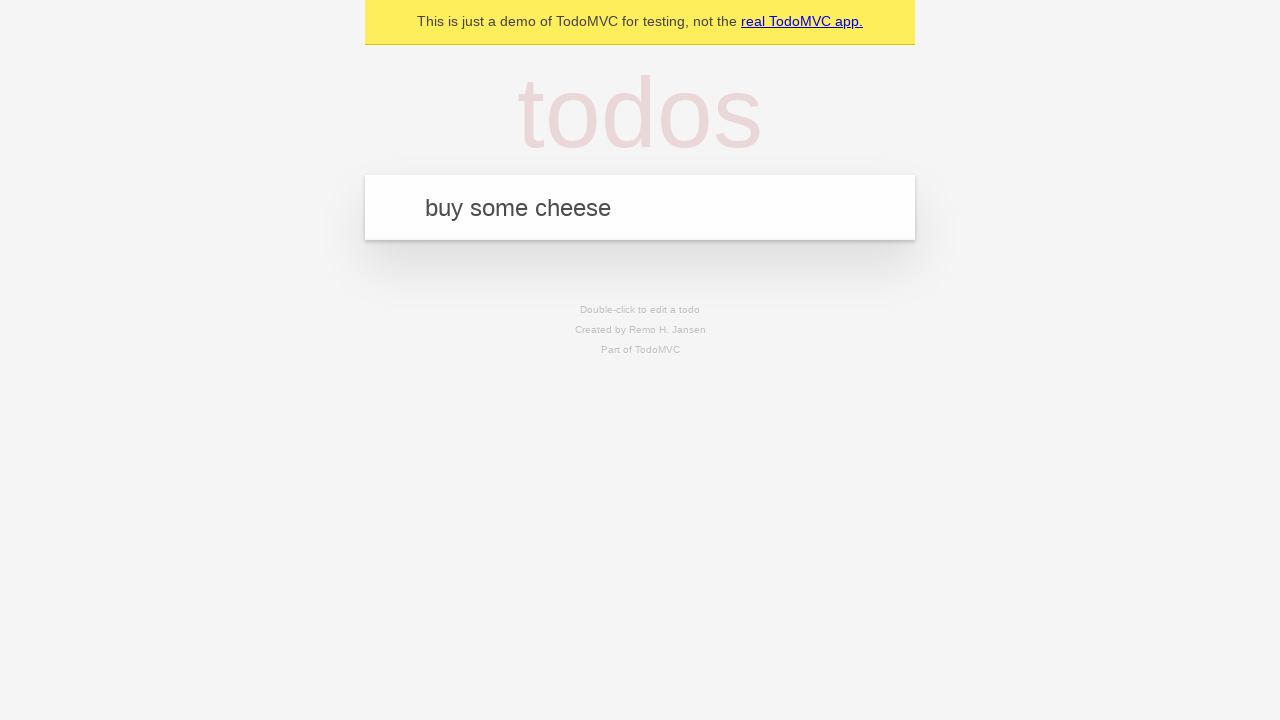

Pressed Enter to create todo 'buy some cheese' on internal:attr=[placeholder="What needs to be done?"i]
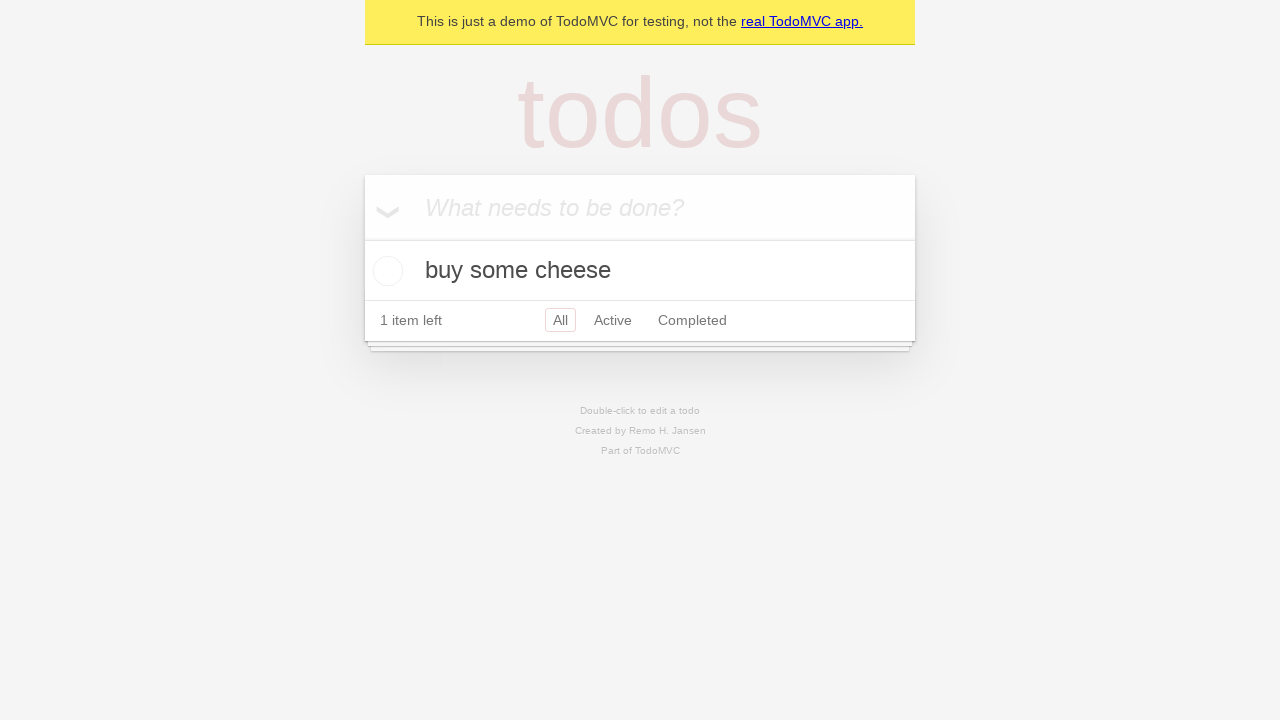

Filled todo input with 'feed the cat' on internal:attr=[placeholder="What needs to be done?"i]
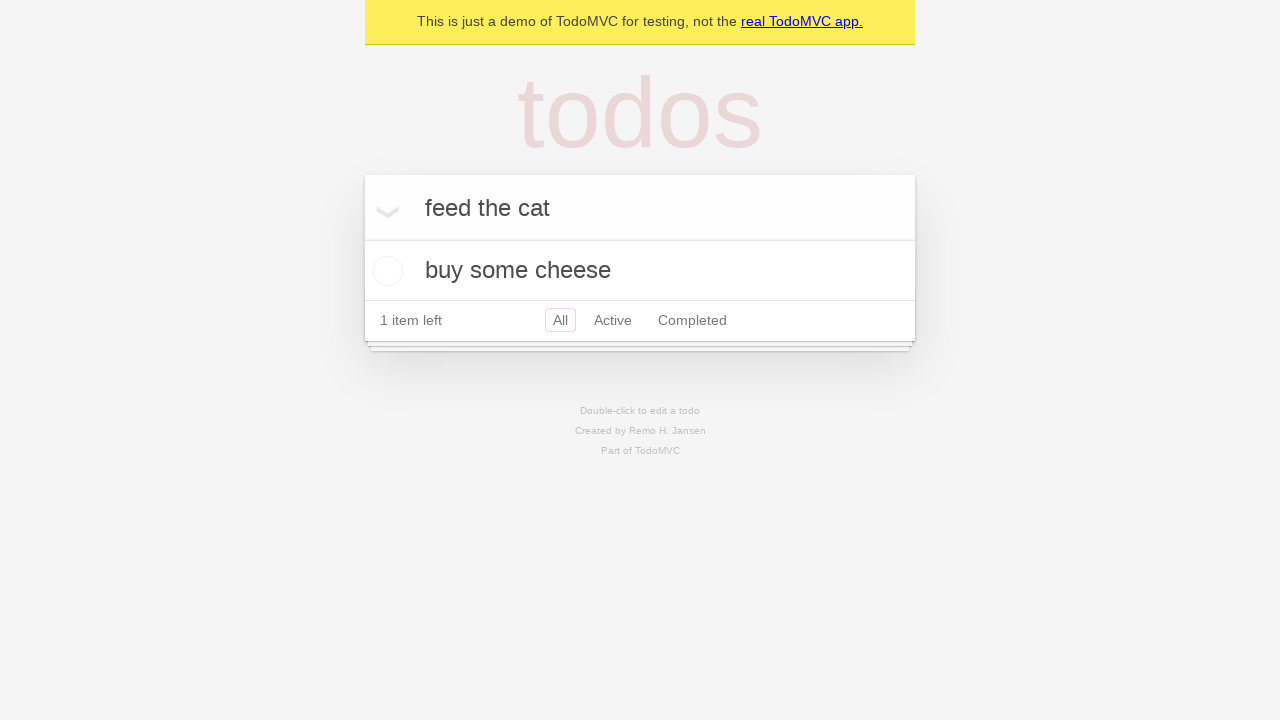

Pressed Enter to create todo 'feed the cat' on internal:attr=[placeholder="What needs to be done?"i]
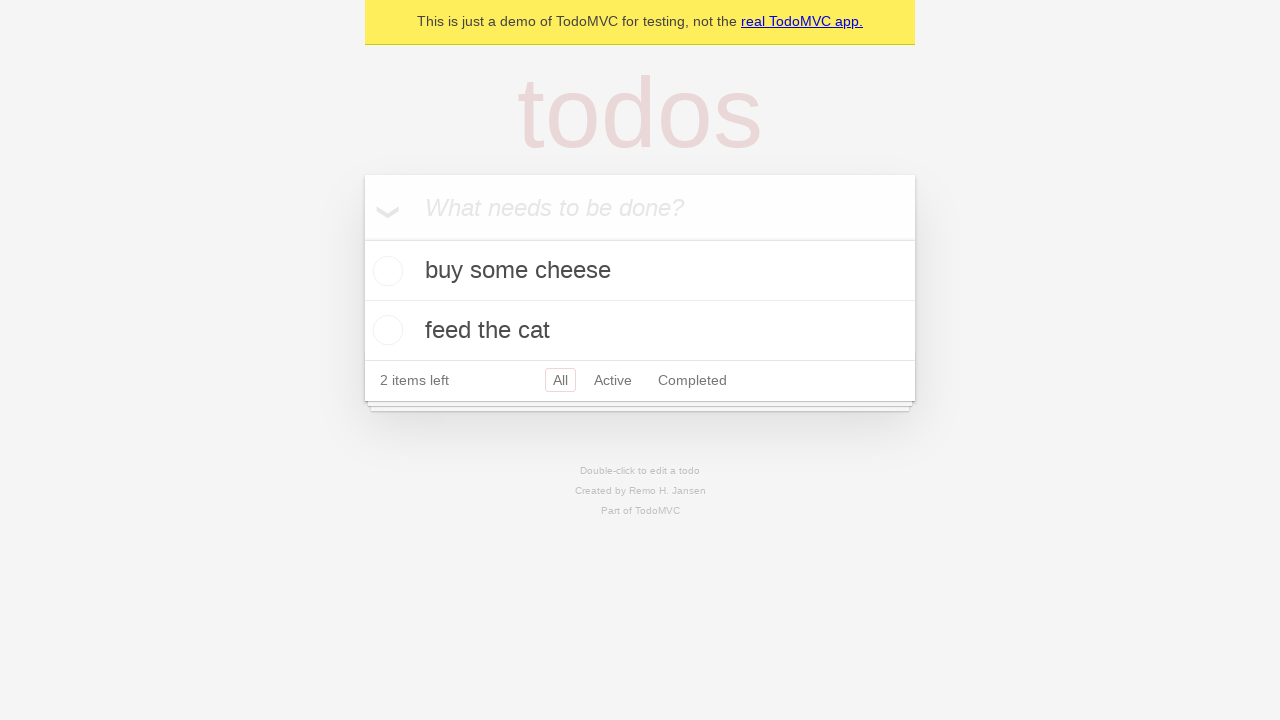

Filled todo input with 'book a doctors appointment' on internal:attr=[placeholder="What needs to be done?"i]
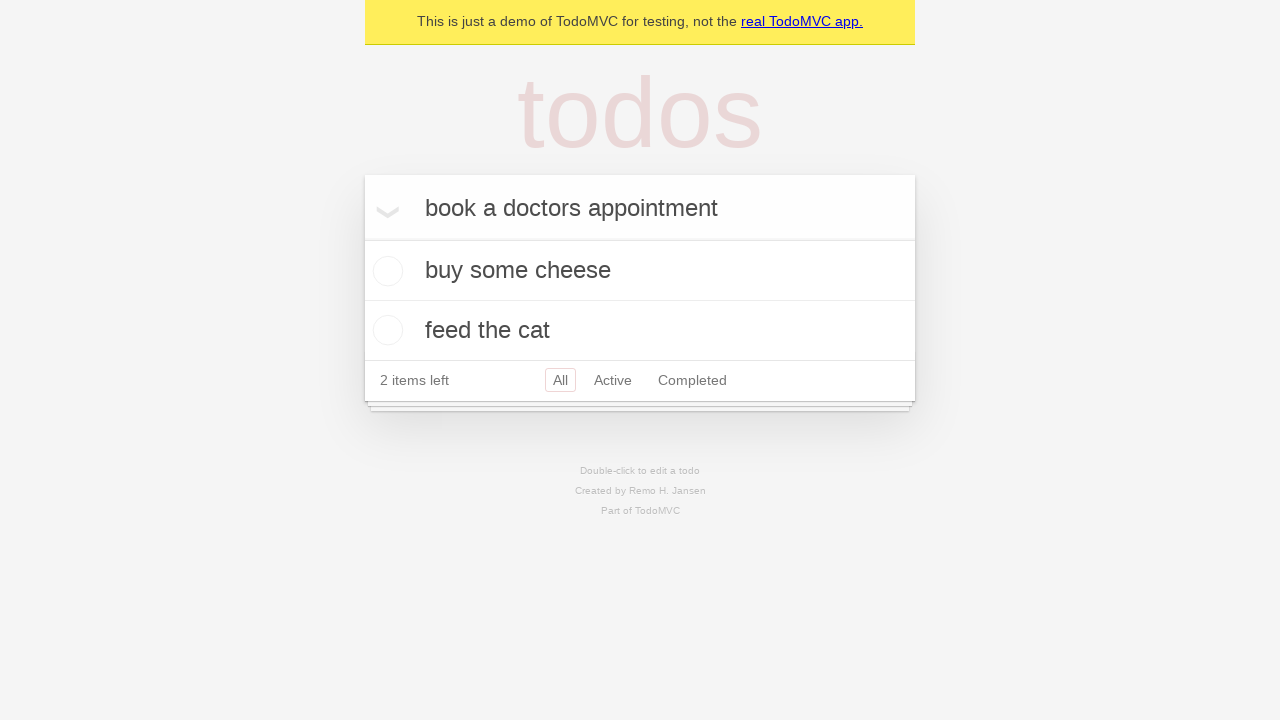

Pressed Enter to create todo 'book a doctors appointment' on internal:attr=[placeholder="What needs to be done?"i]
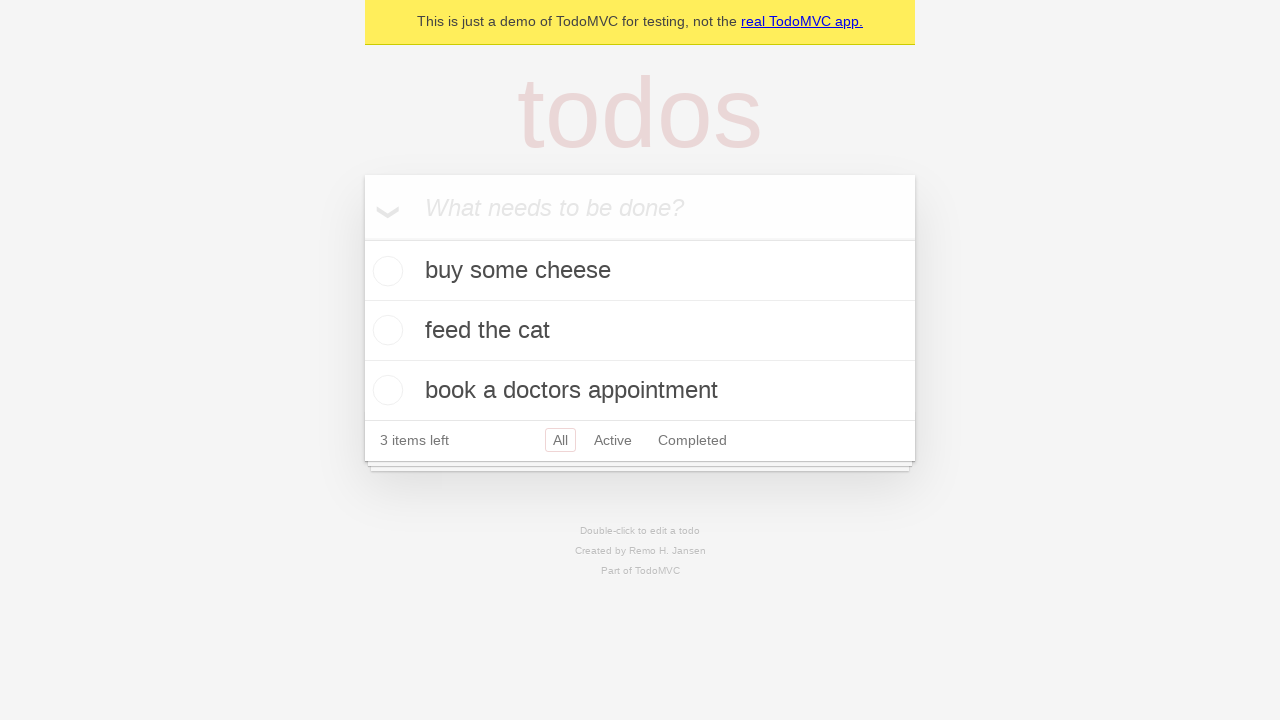

All 3 todos loaded successfully
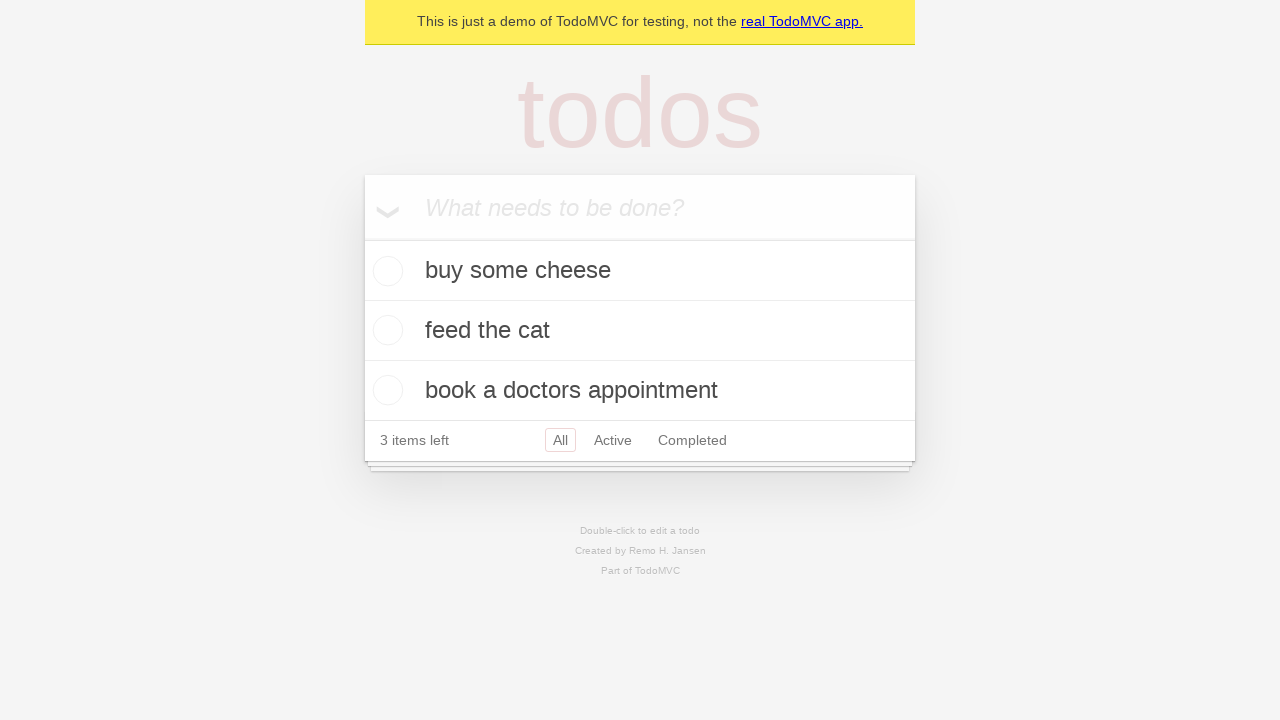

Checked the second todo item at (385, 330) on internal:testid=[data-testid="todo-item"s] >> nth=1 >> internal:role=checkbox
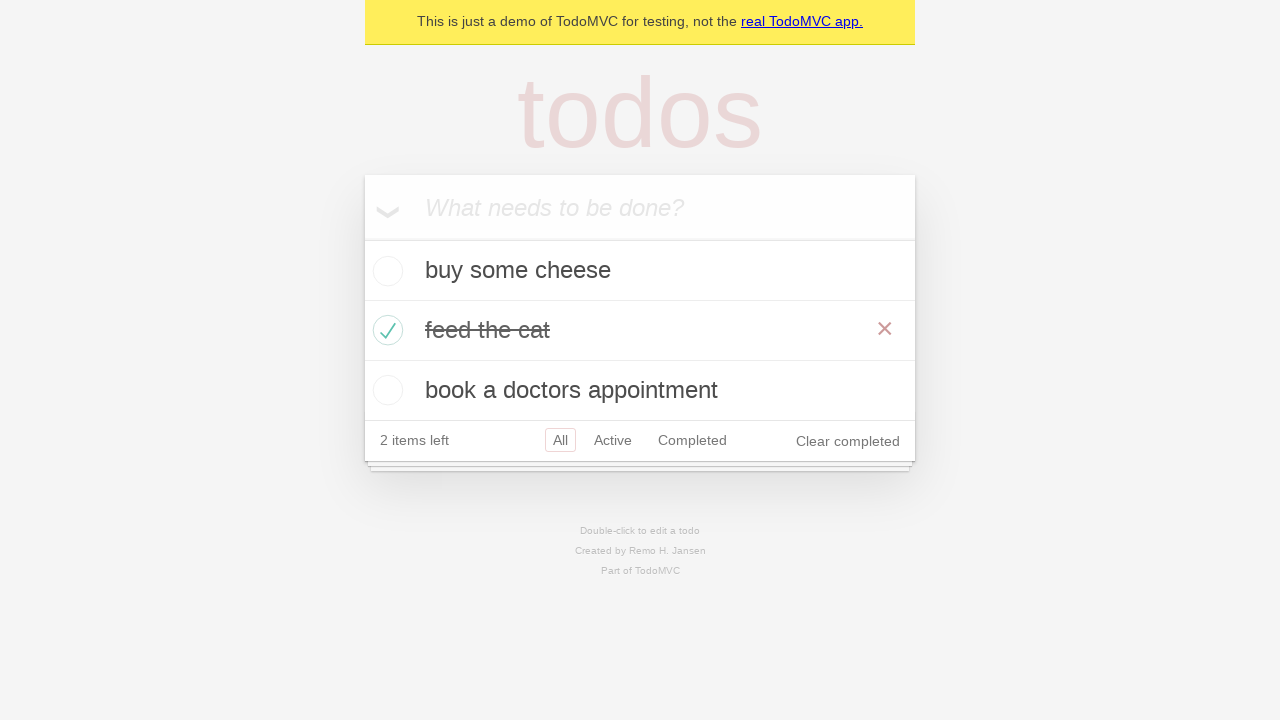

Clicked 'All' filter link at (560, 440) on internal:role=link[name="All"i]
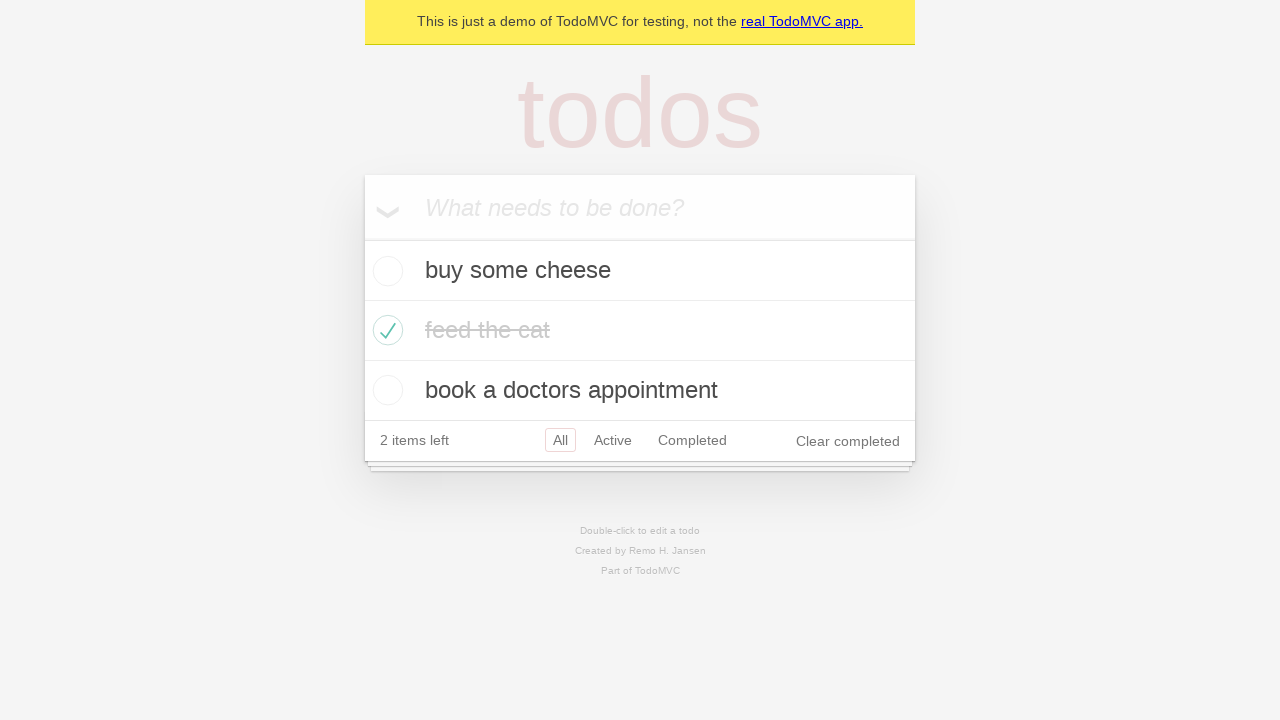

Clicked 'Active' filter link at (613, 440) on internal:role=link[name="Active"i]
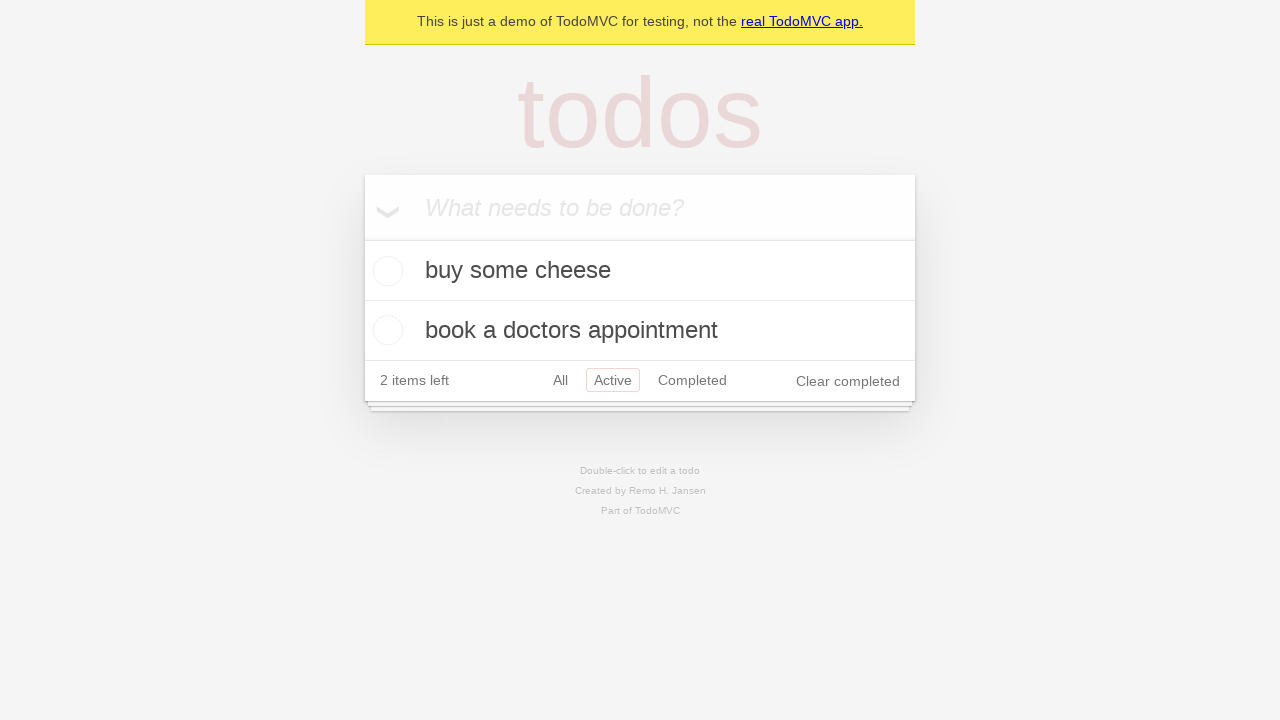

Clicked 'Completed' filter link at (692, 380) on internal:role=link[name="Completed"i]
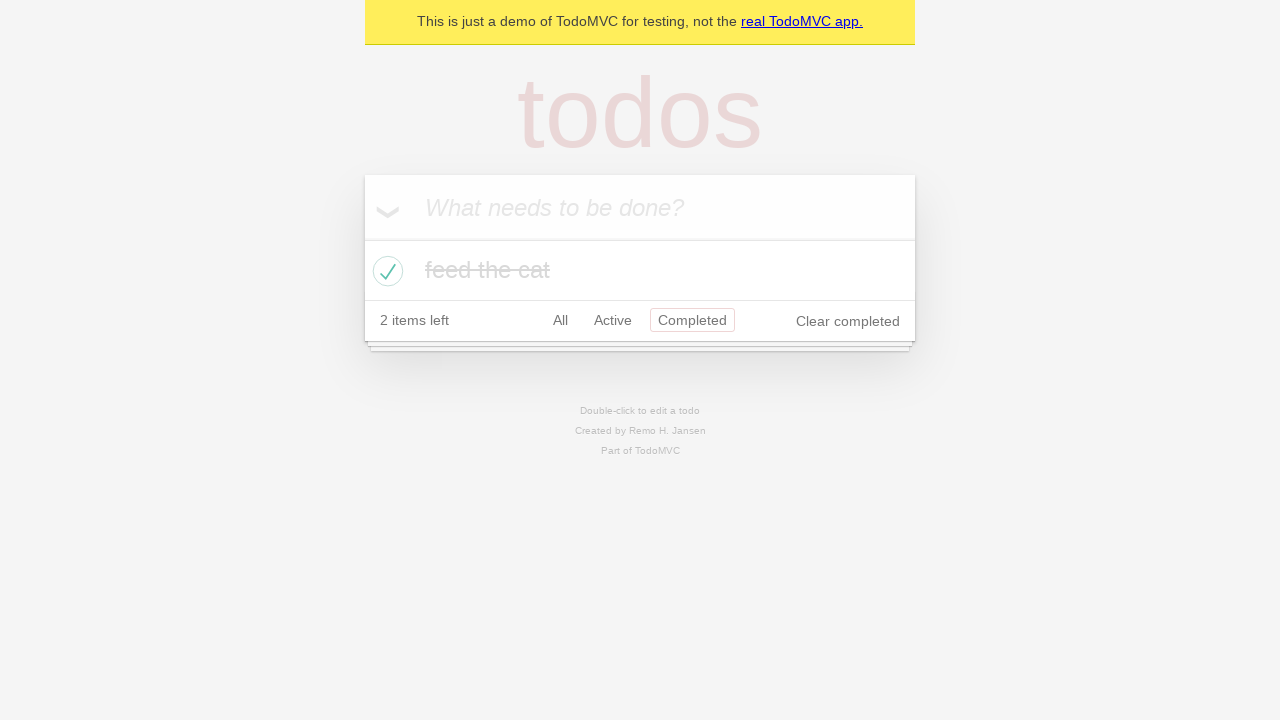

Navigated back to 'Active' filter view
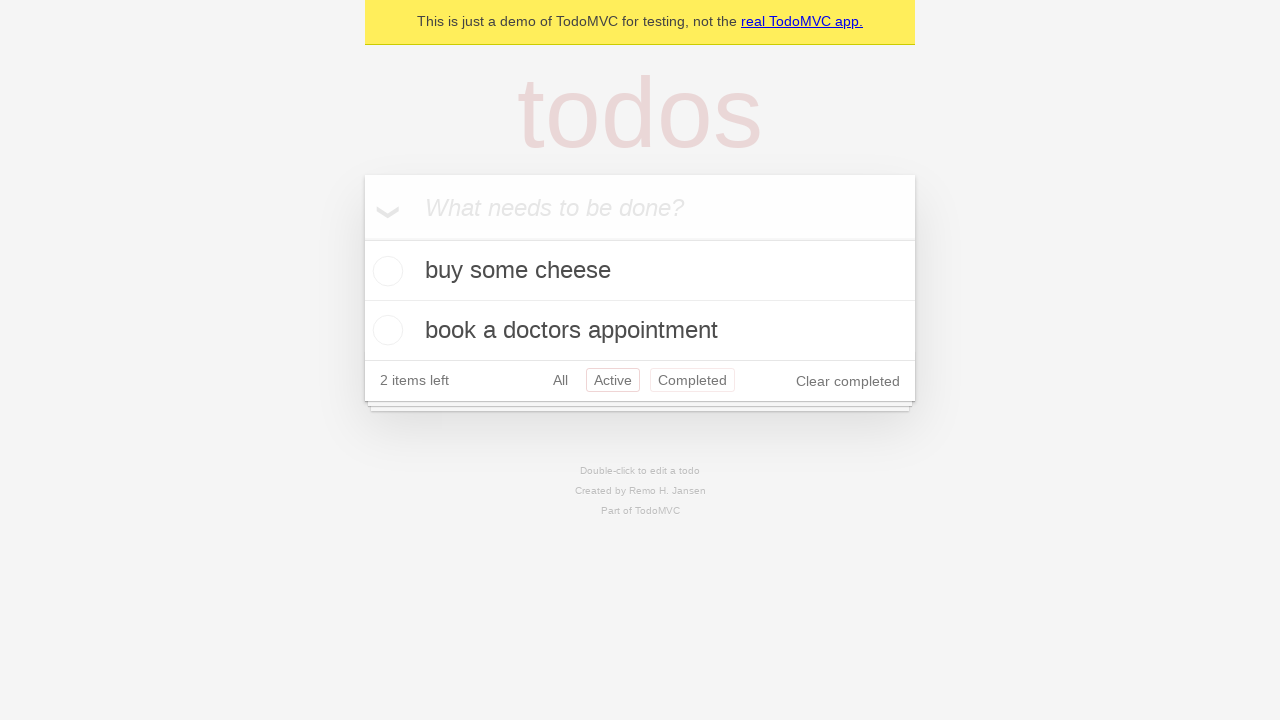

Navigated back to 'All' filter view
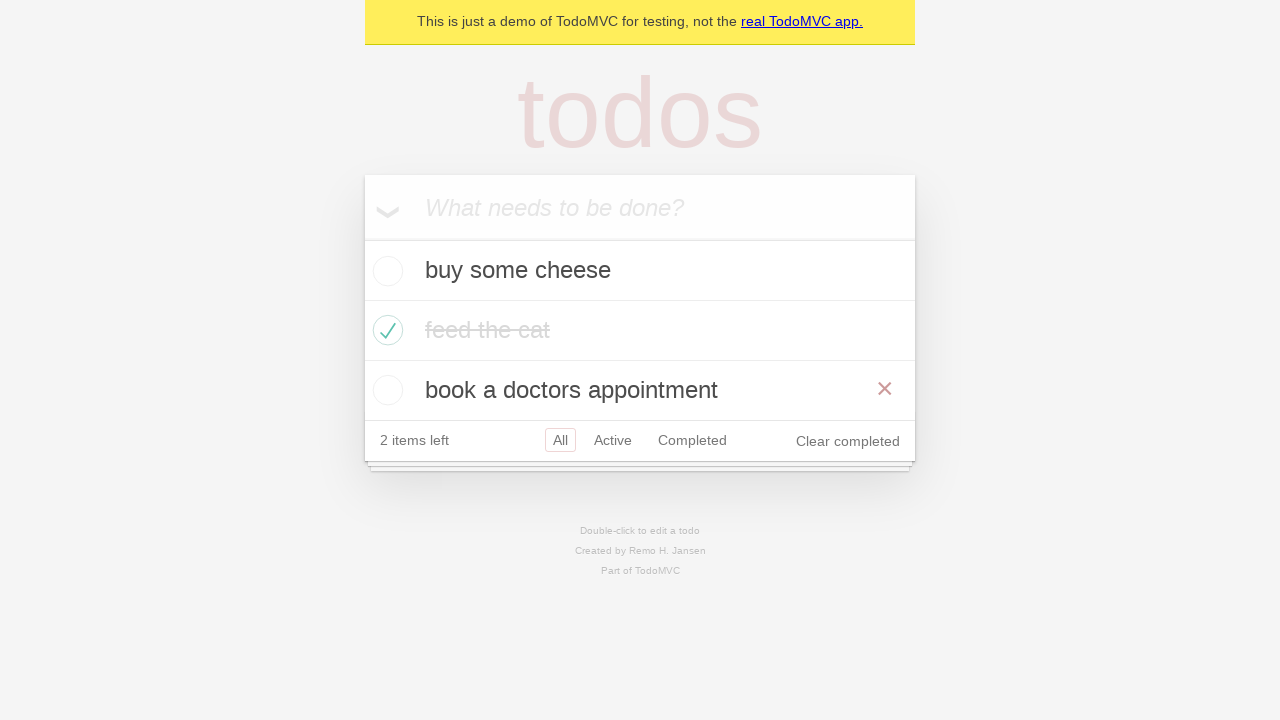

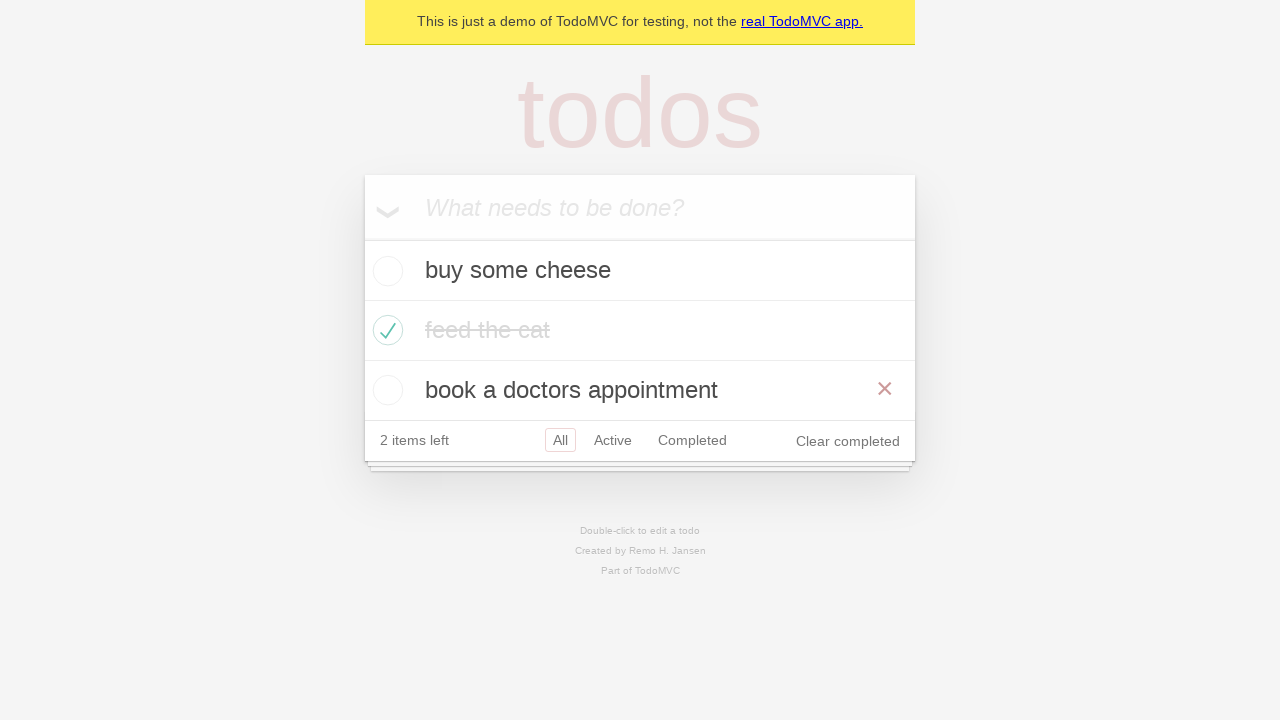